Navigates to CoinMarketCap homepage and verifies that the cryptocurrency data table loads with rows containing coin information.

Starting URL: https://coinmarketcap.com/

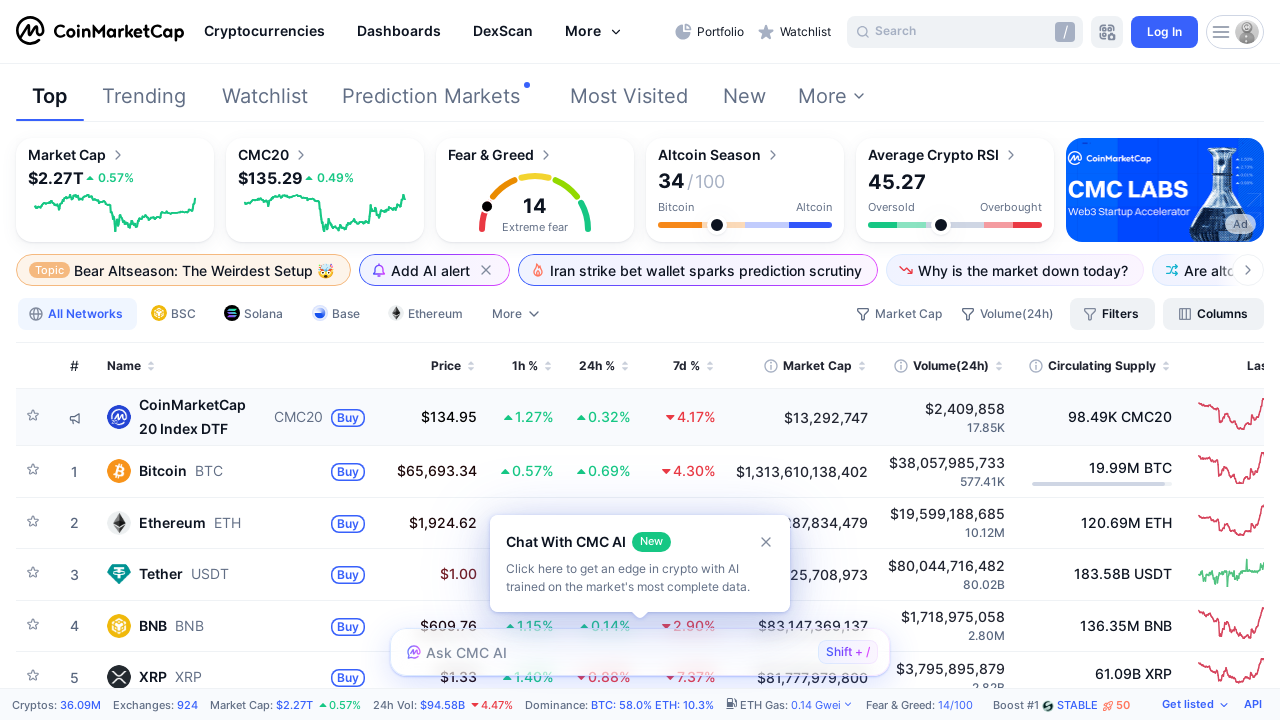

Navigated to CoinMarketCap homepage
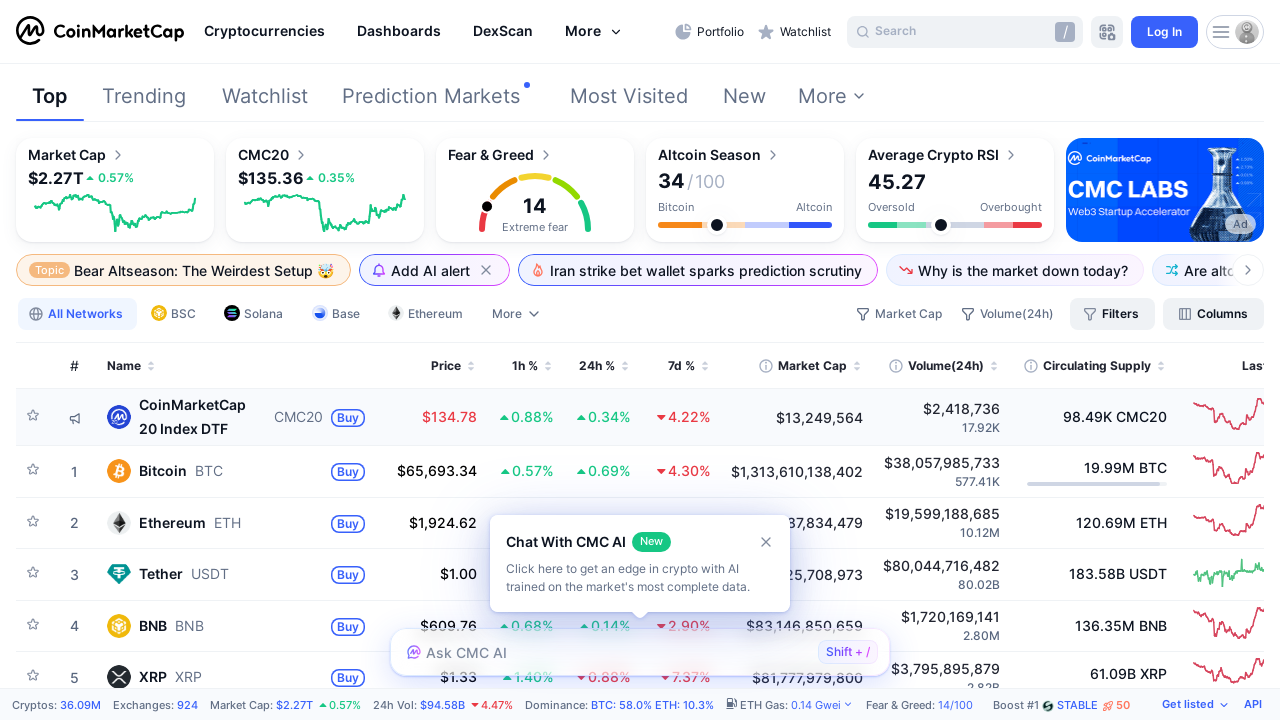

Cryptocurrency data table loaded
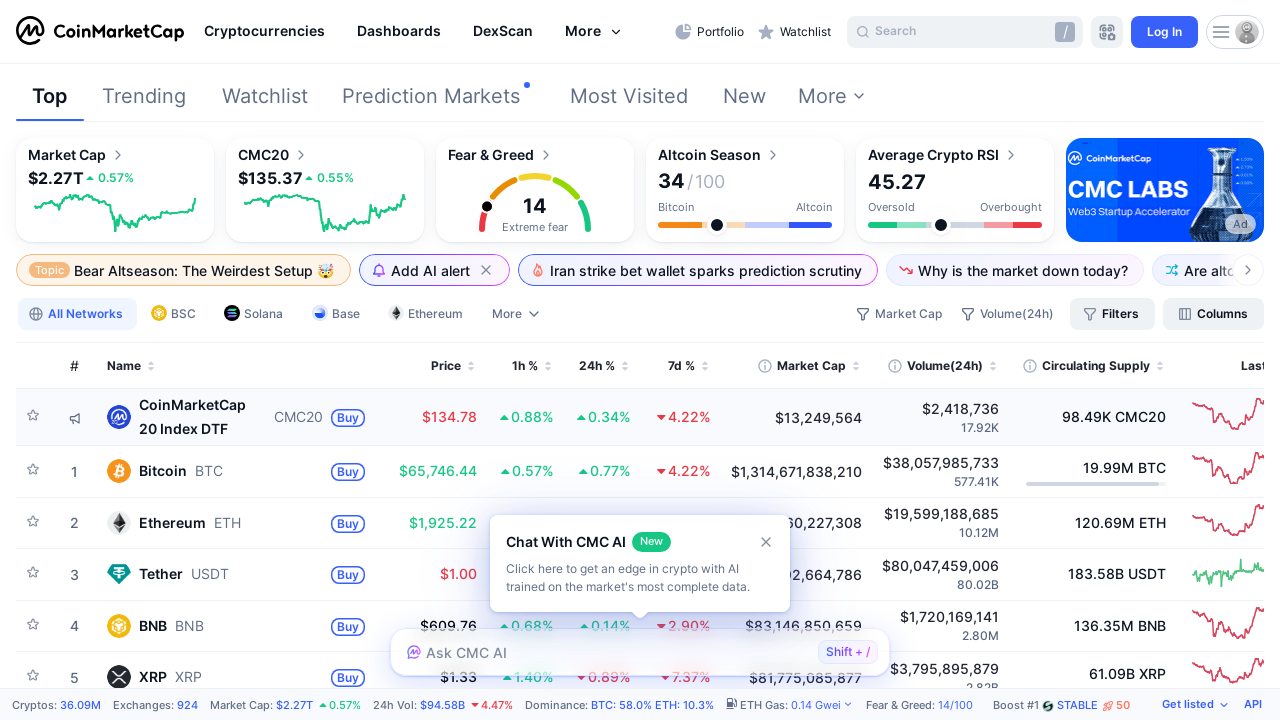

Table rows containing coin information are present
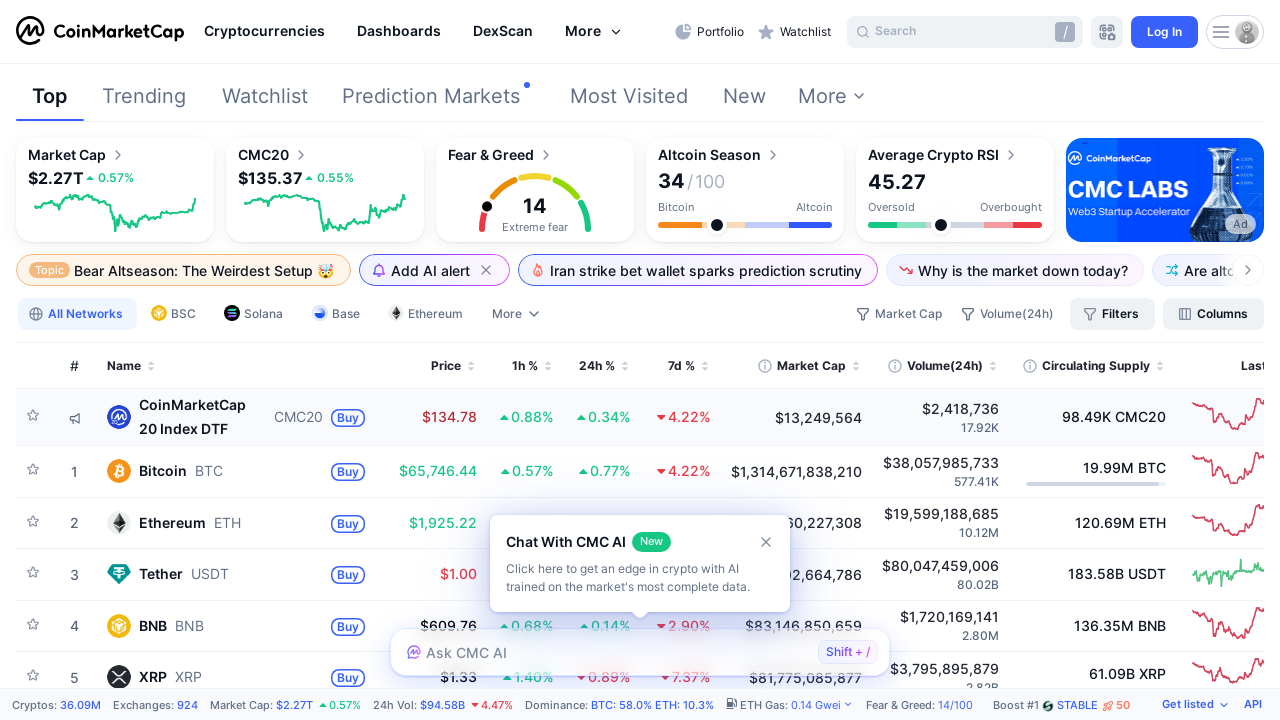

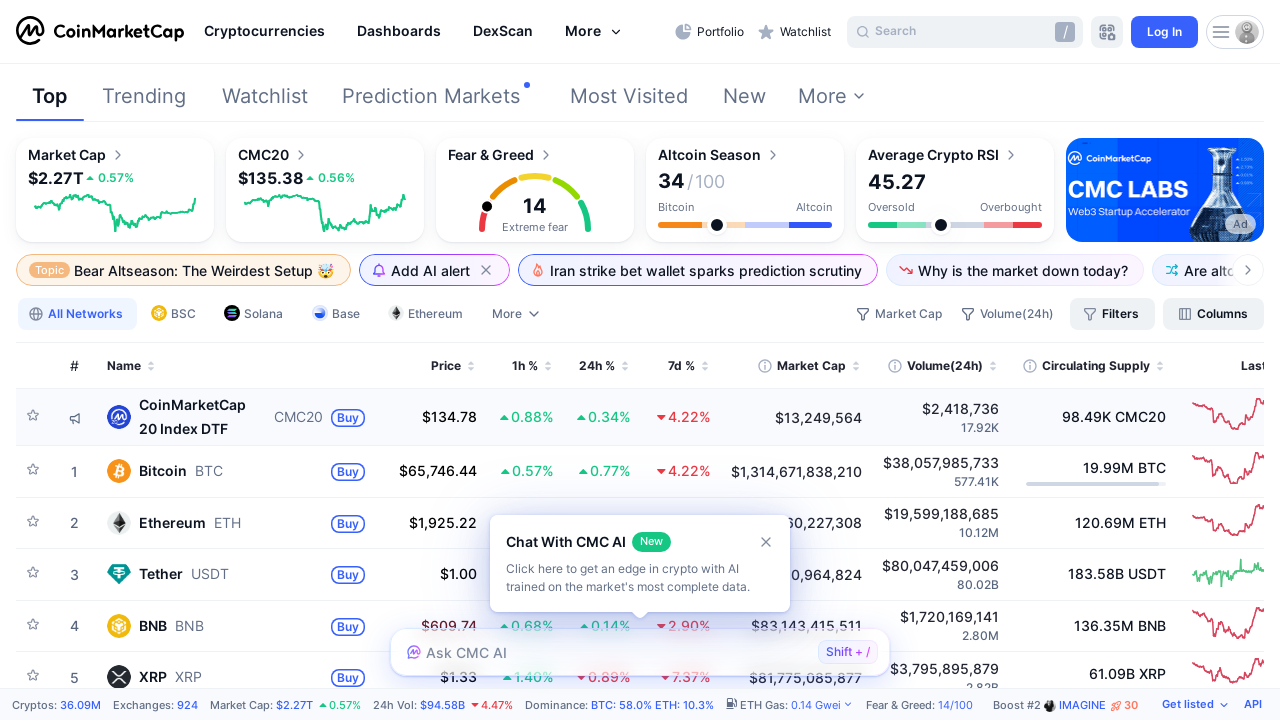